Tests radio button handling by selecting and verifying radio buttons in different groups (sport and color), specifically clicking hockey, football, and yellow options.

Starting URL: https://practice.cydeo.com/radio_buttons

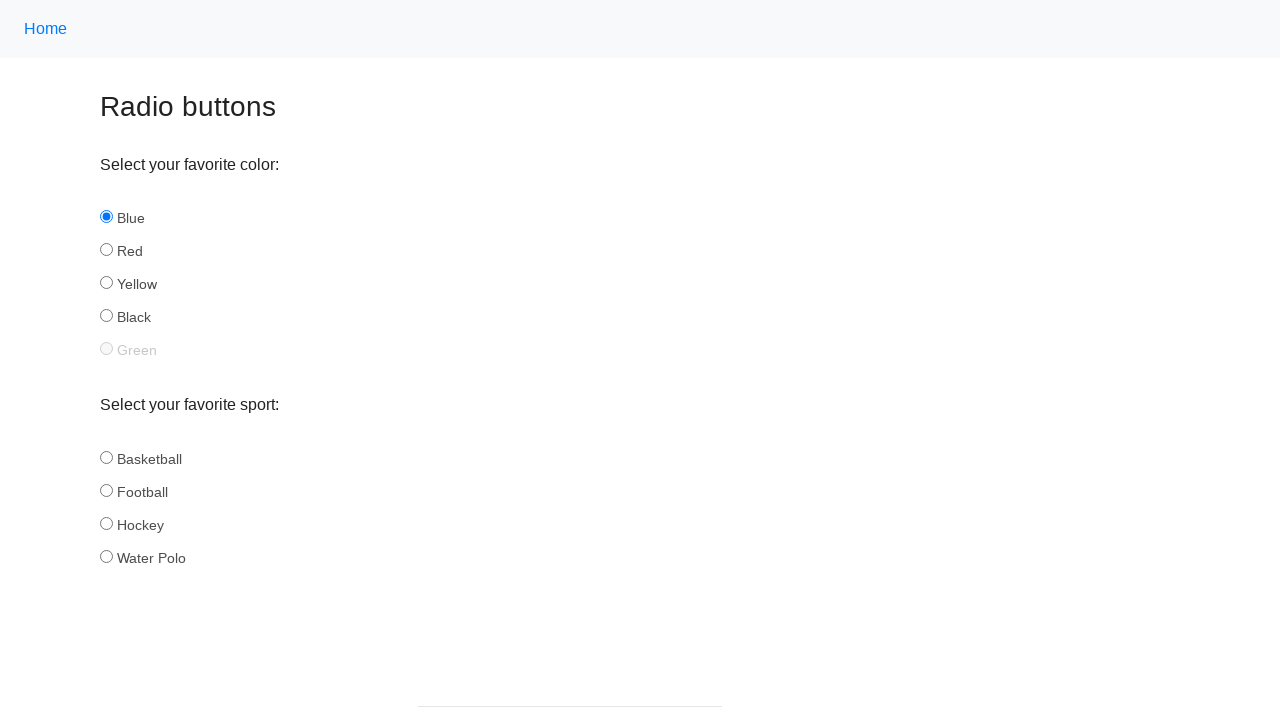

Clicked hockey radio button in sport group at (106, 523) on input[name='sport'][id='hockey']
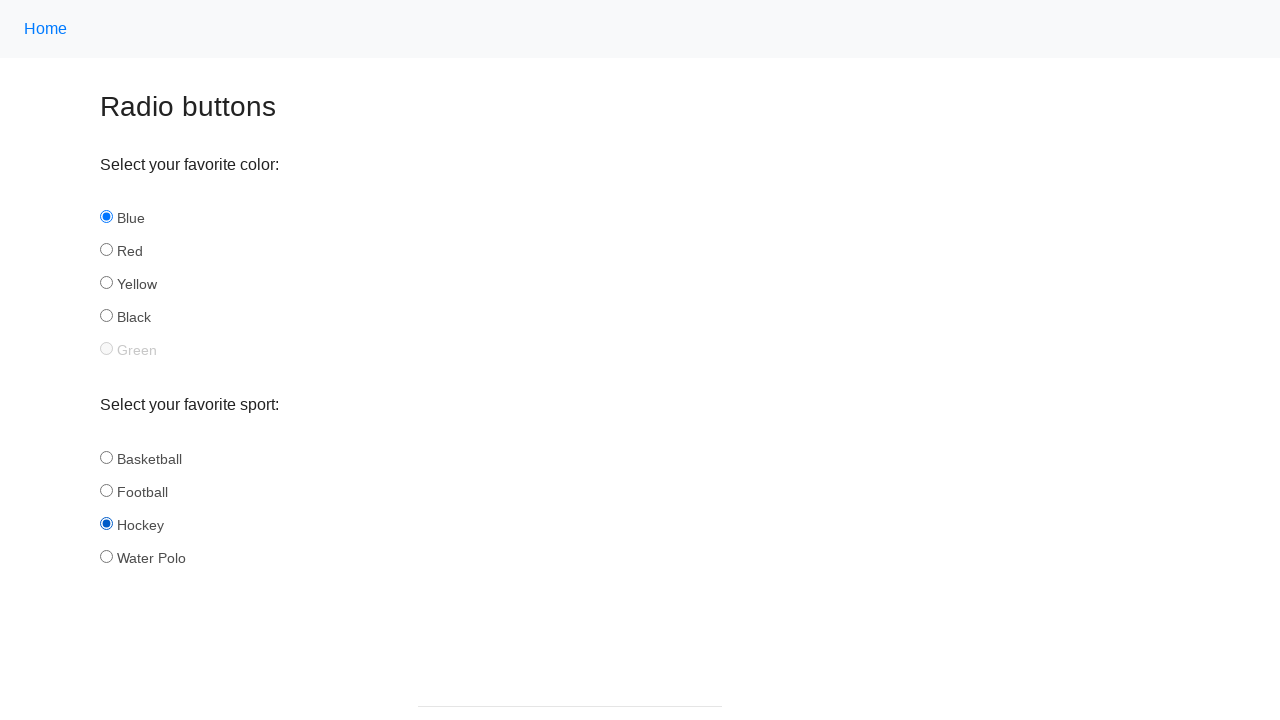

Verified hockey radio button is checked
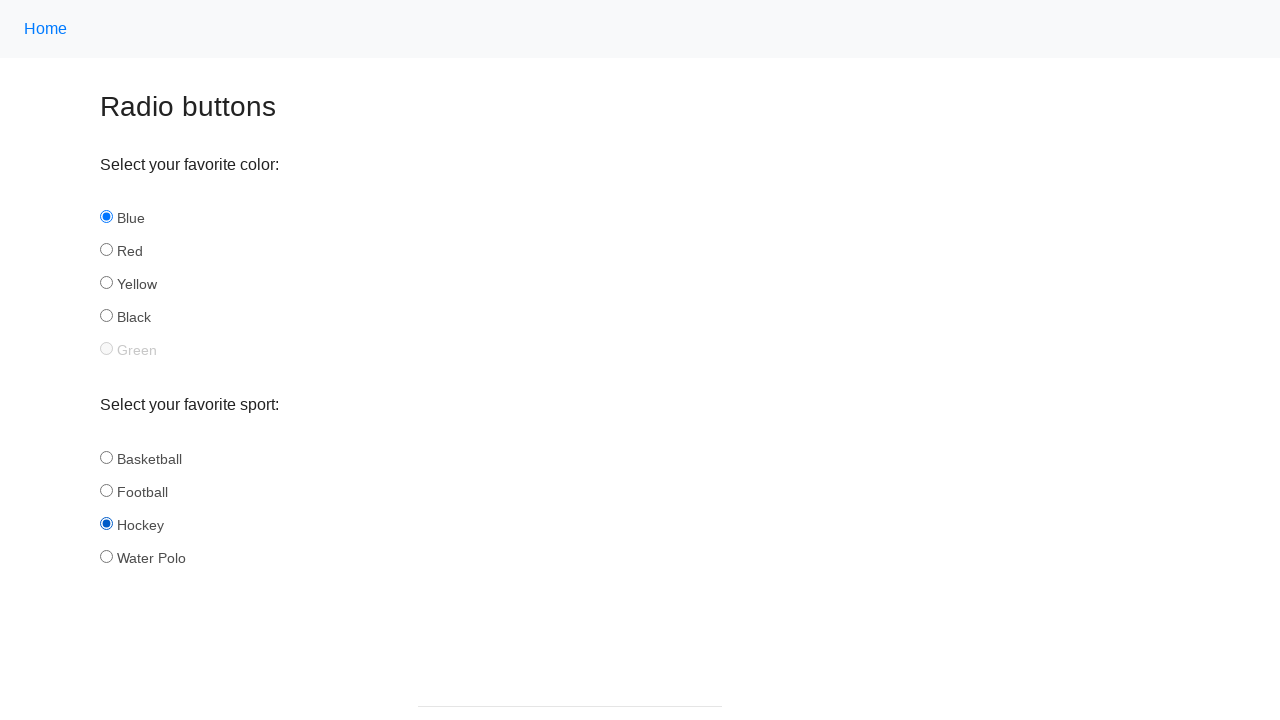

Clicked football radio button in sport group at (106, 490) on input[name='sport'][id='football']
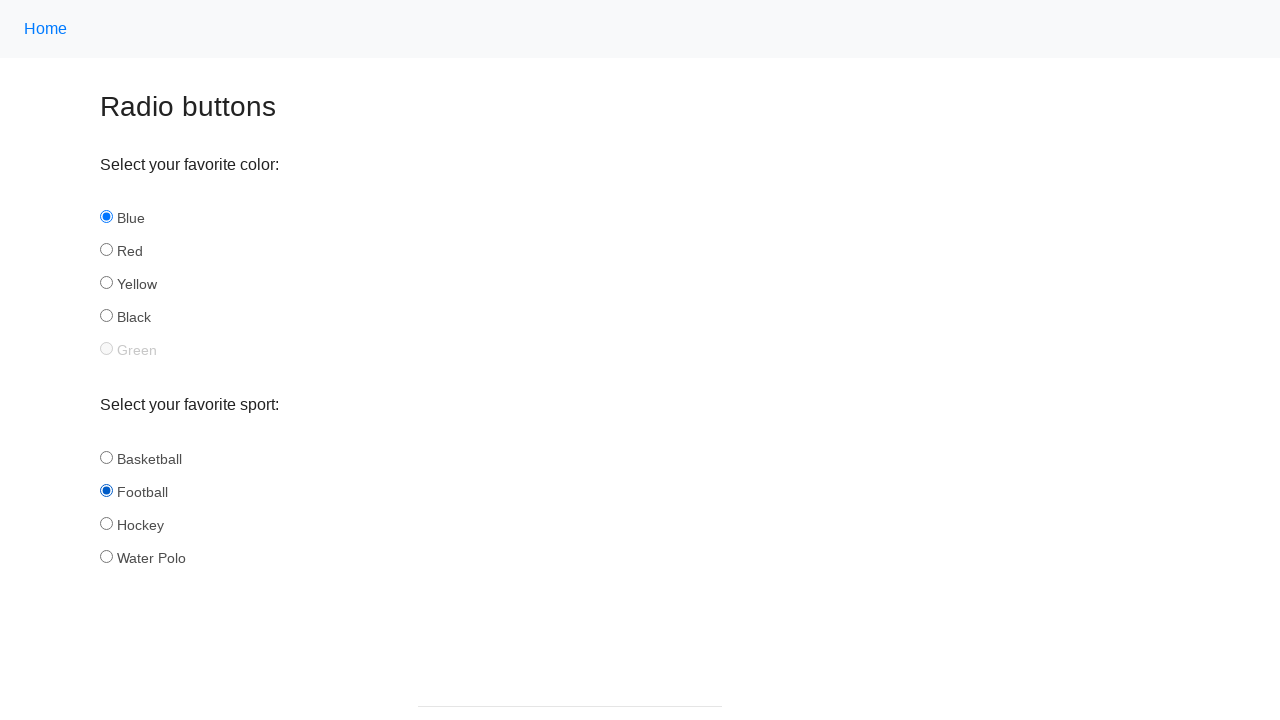

Verified football radio button is checked
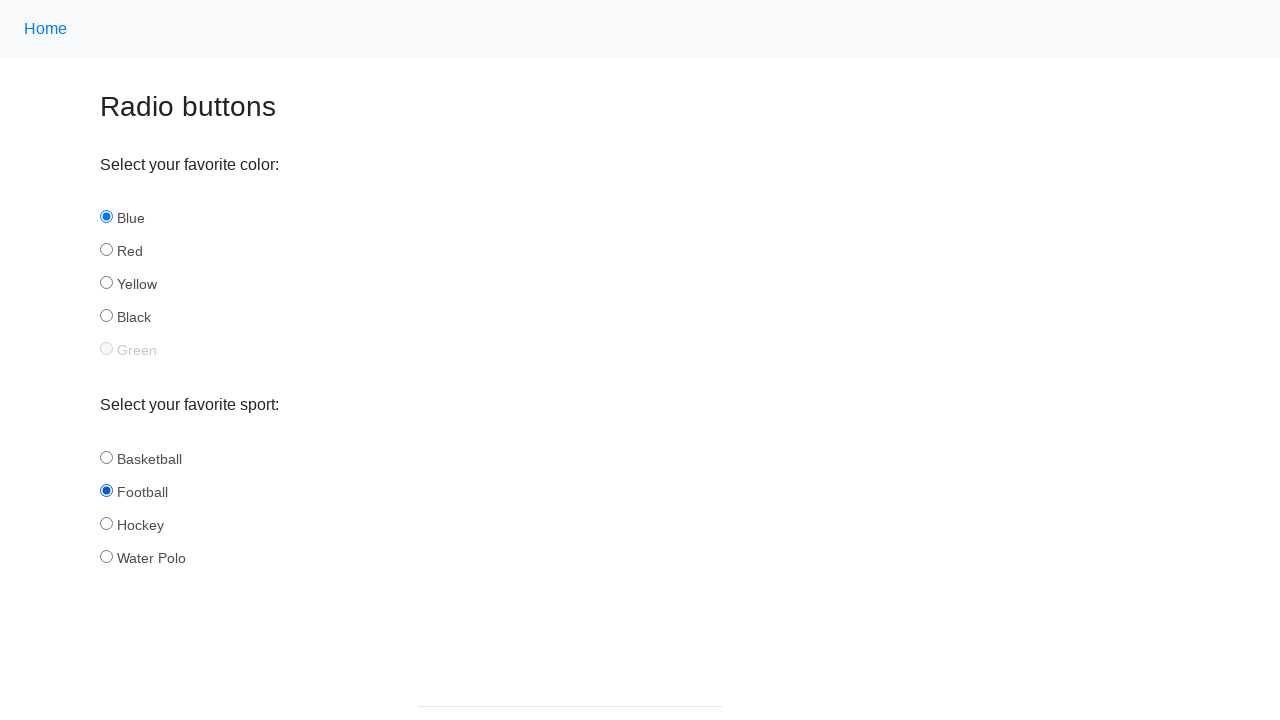

Clicked yellow radio button in color group at (106, 283) on input[name='color'][id='yellow']
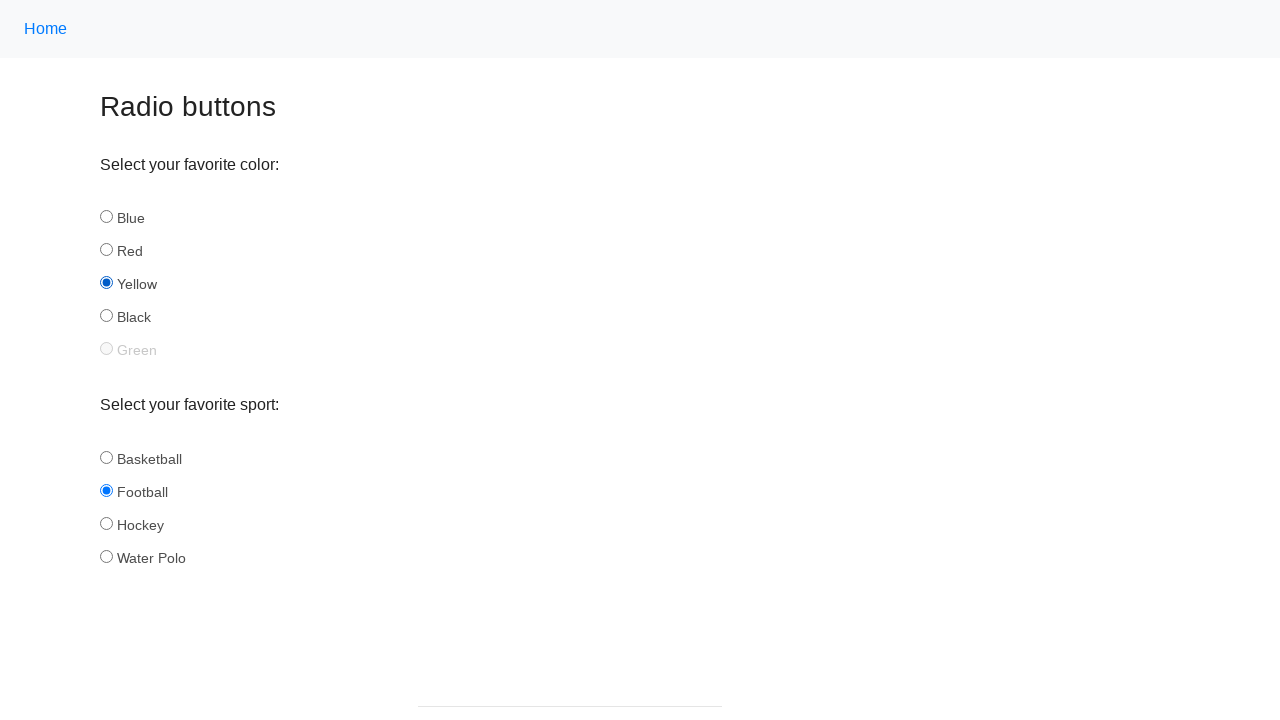

Verified yellow radio button is checked
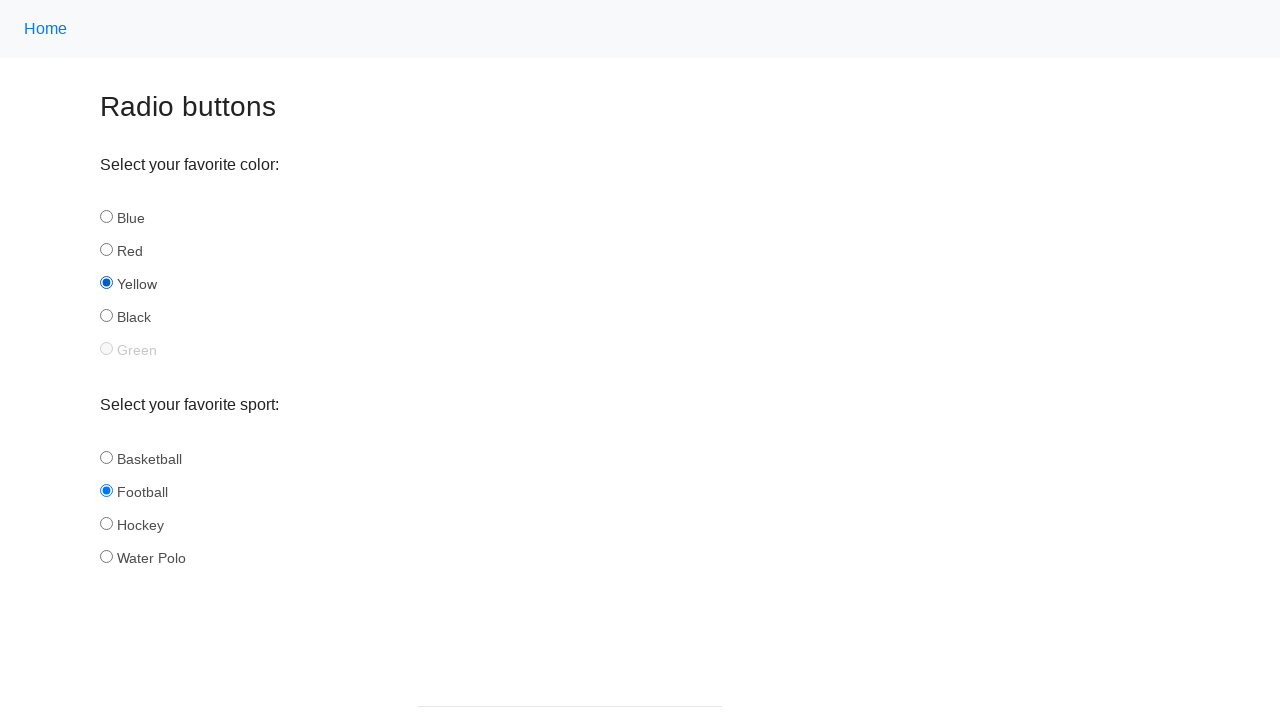

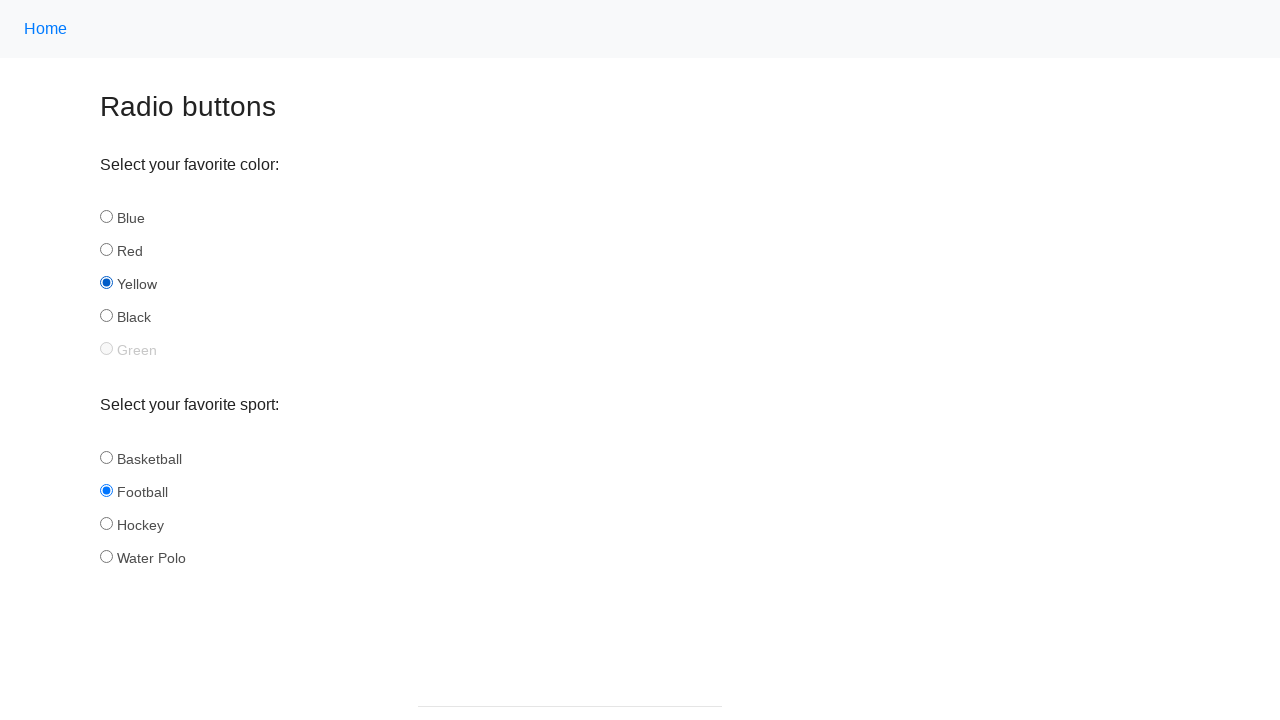